Tests a QA form by filling in login, password, database, and host fields, submitting the form, accepting an alert, clearing the fields, filling them again with different values, and submitting again

Starting URL: https://erikdark.github.io/dovod_repo_QA_form/

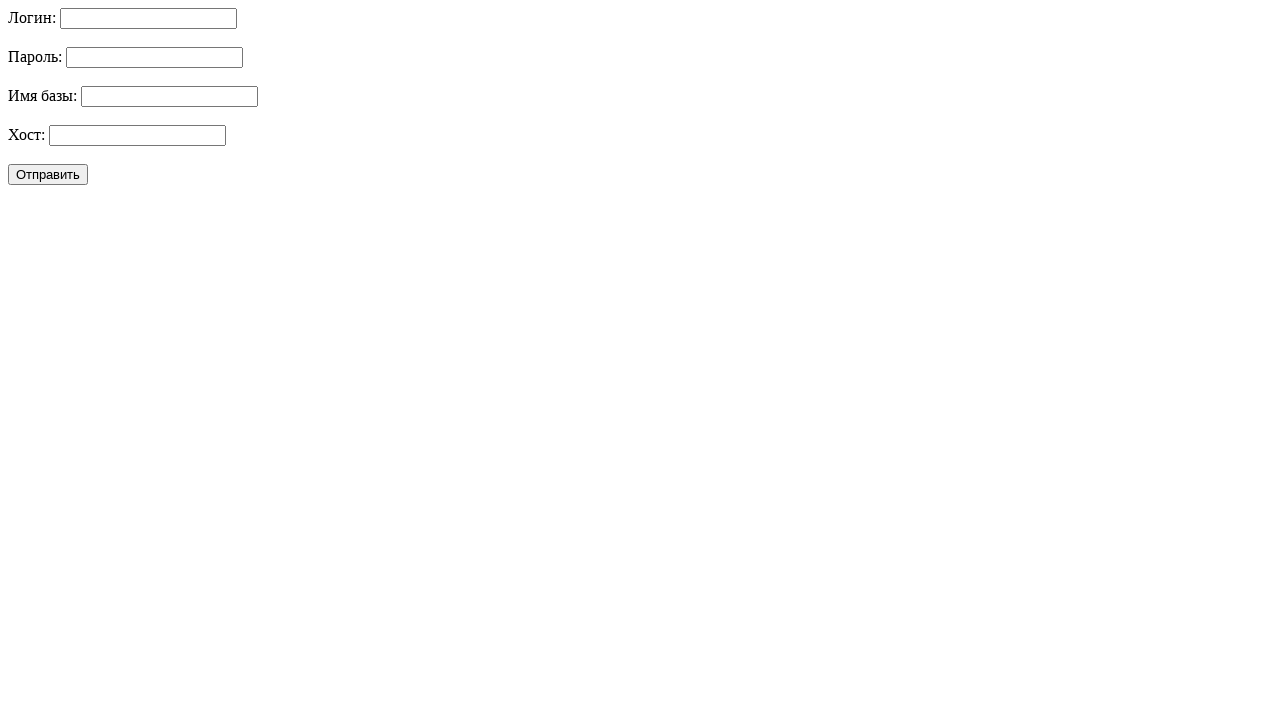

Filled login field with 'admin123' on #login
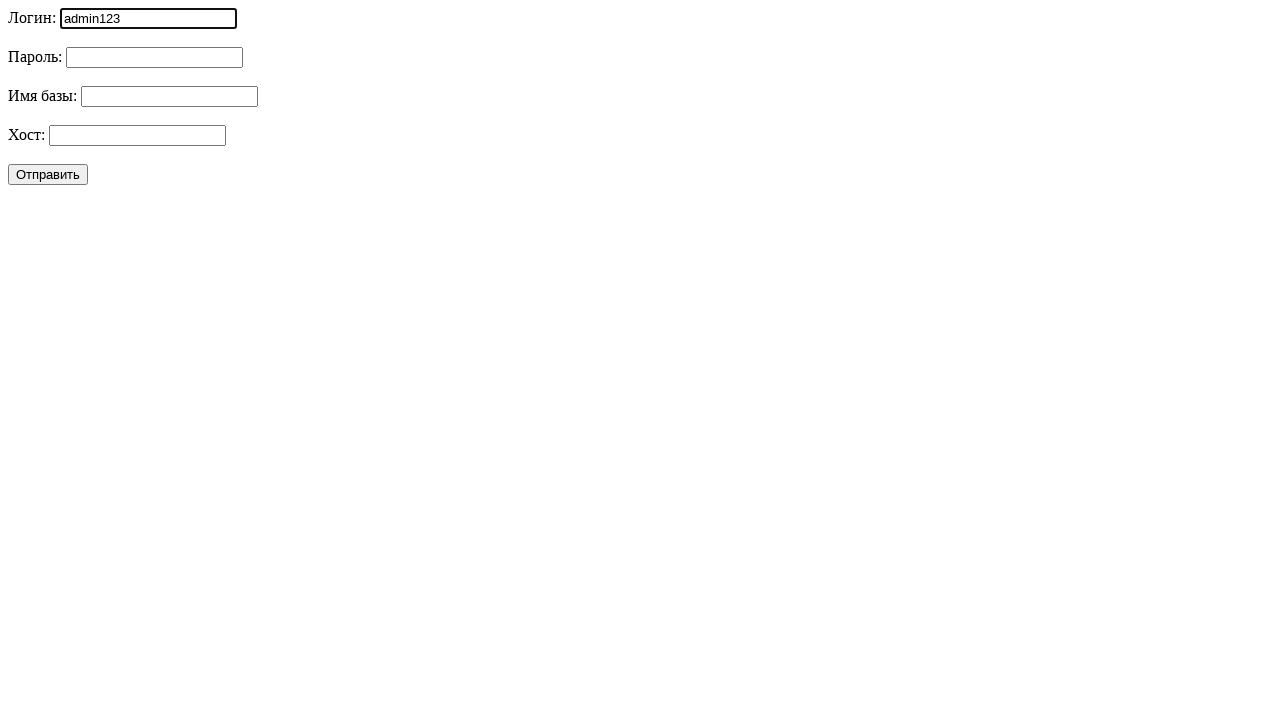

Filled password field with 'password123' on #password
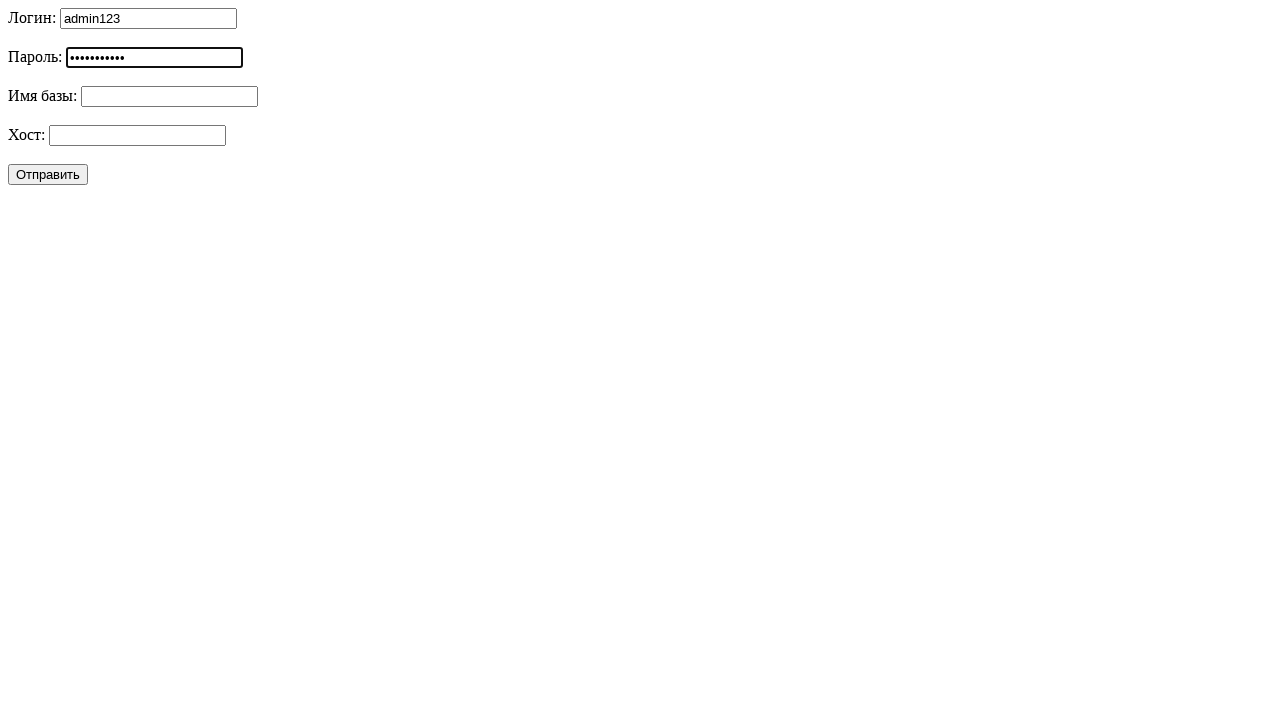

Filled database field with 'bd_dovod' on #database
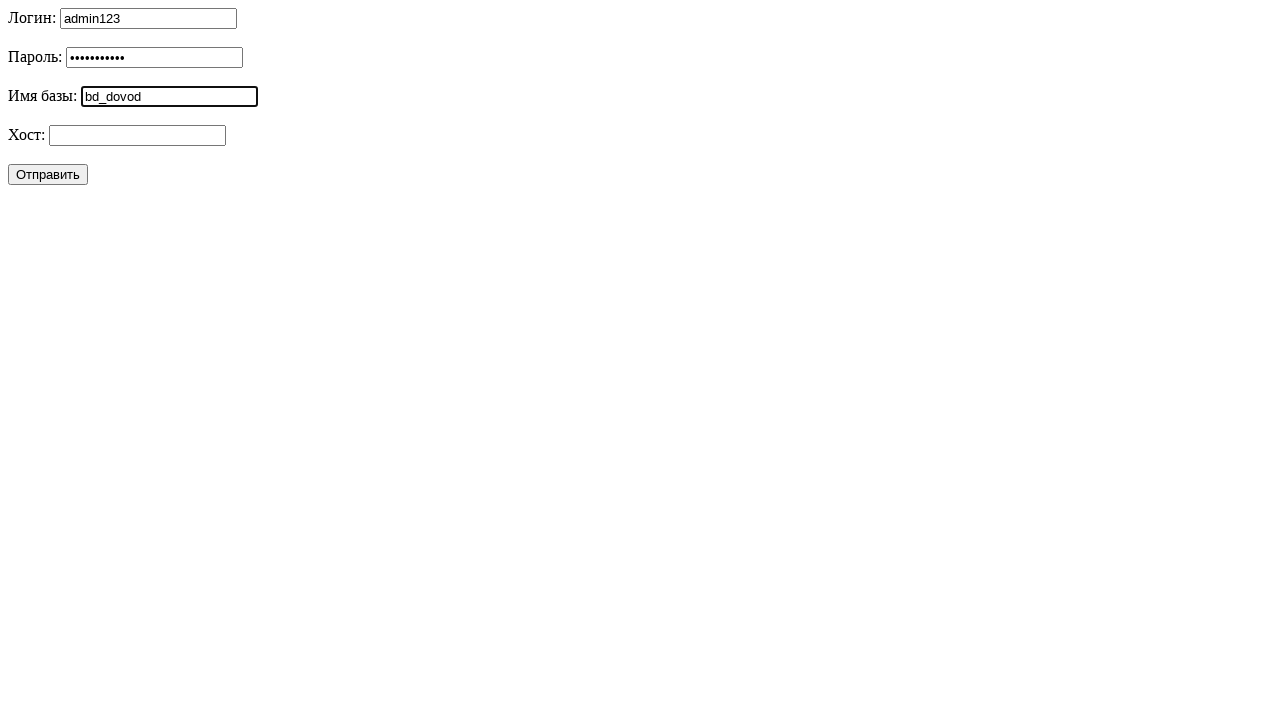

Filled host field with 'localhost' on #host
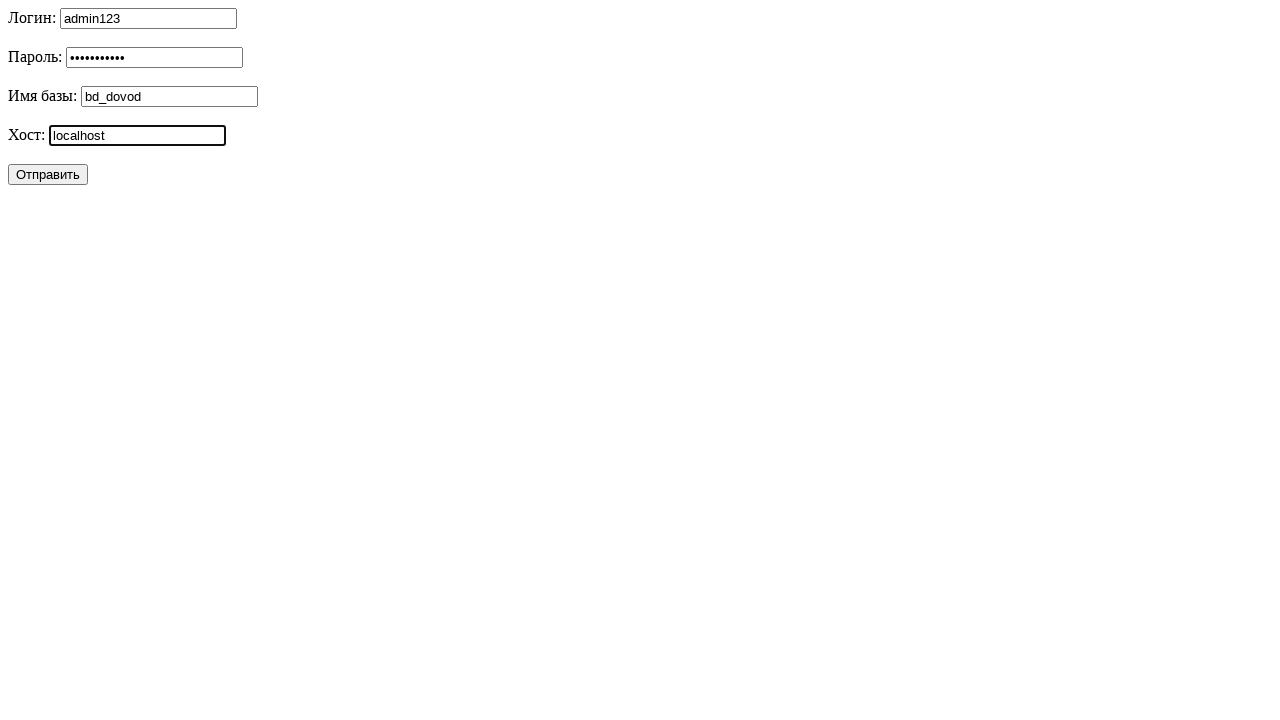

Clicked submit button to submit form at (48, 174) on button[type='submit']
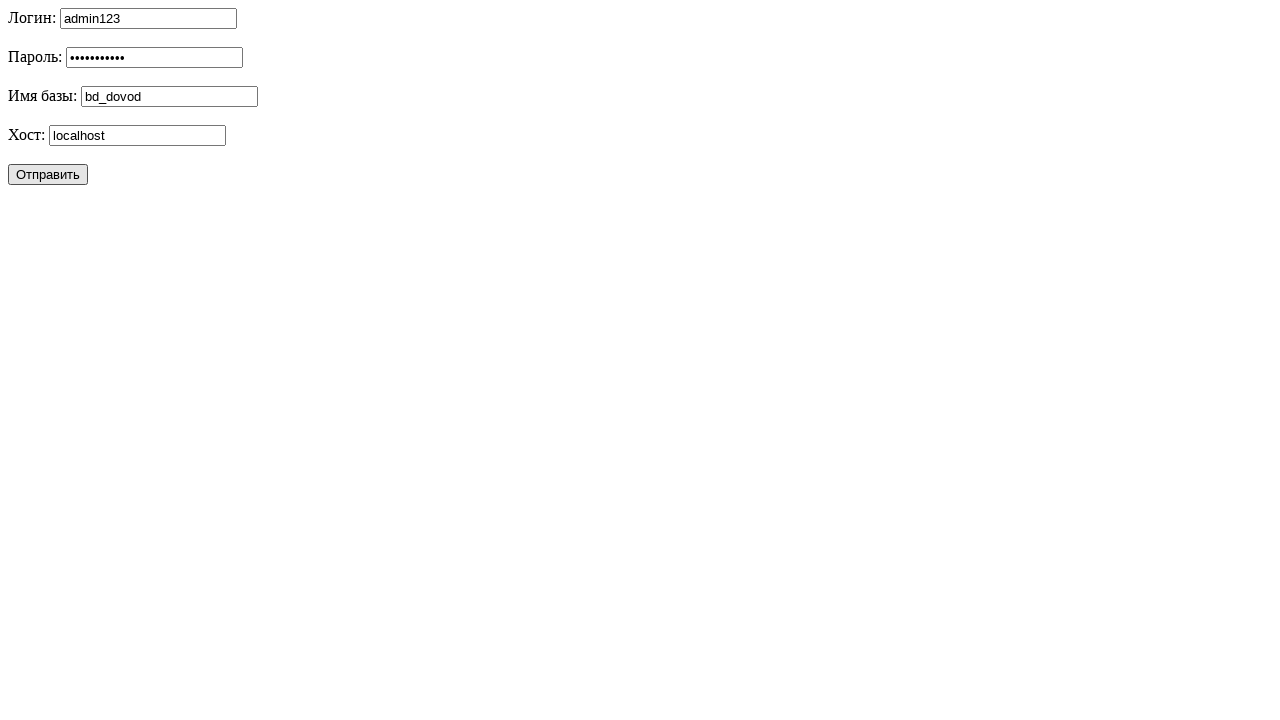

Set up alert dialog handler to accept
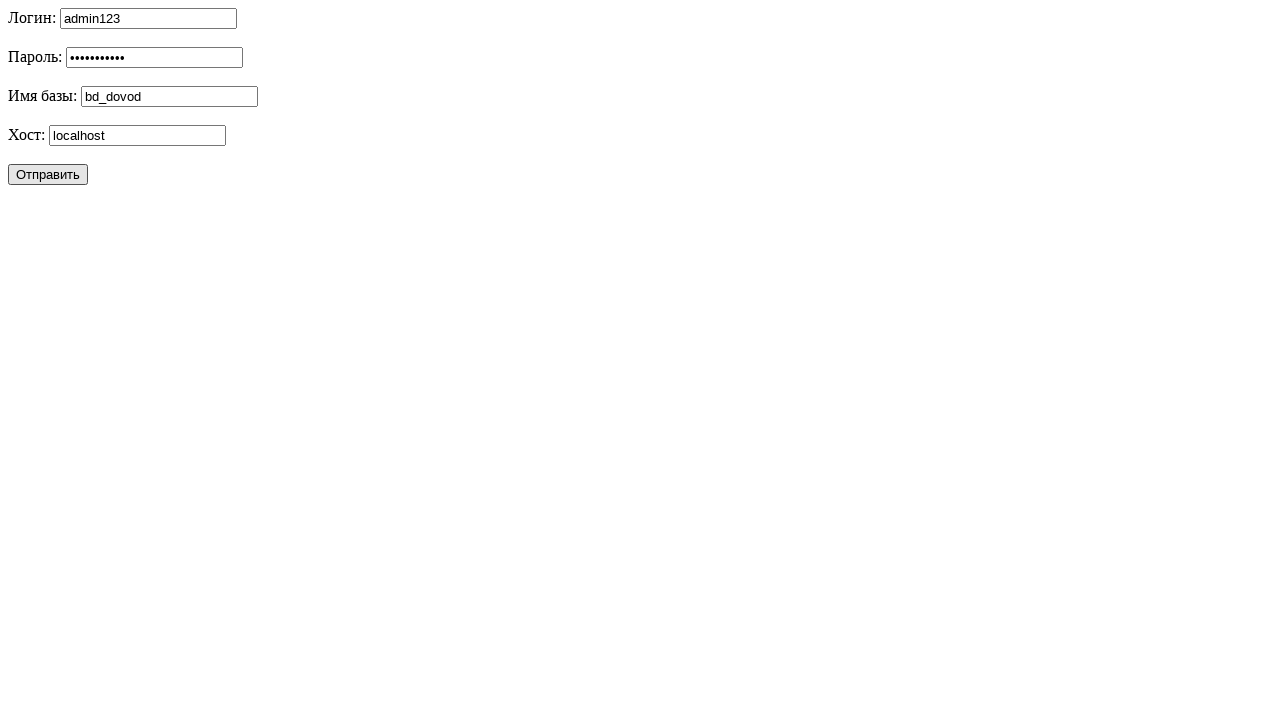

Waited 500ms for alert to appear and be handled
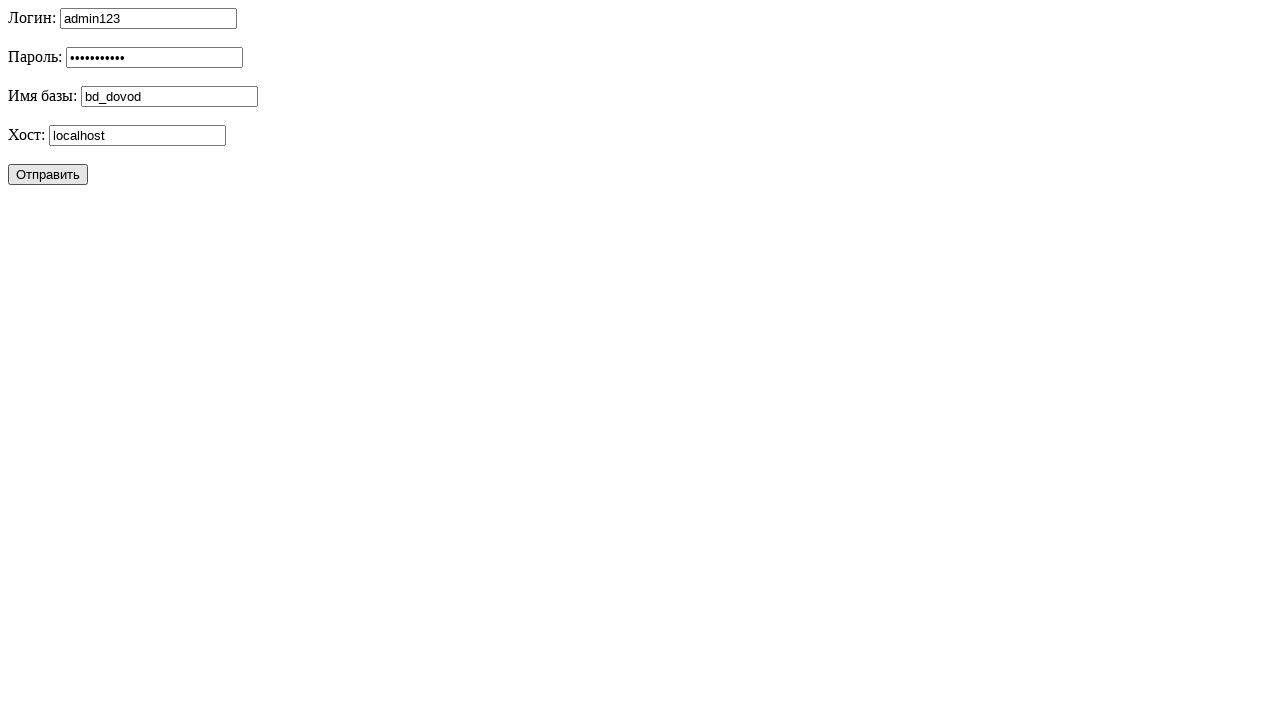

Cleared login field on #login
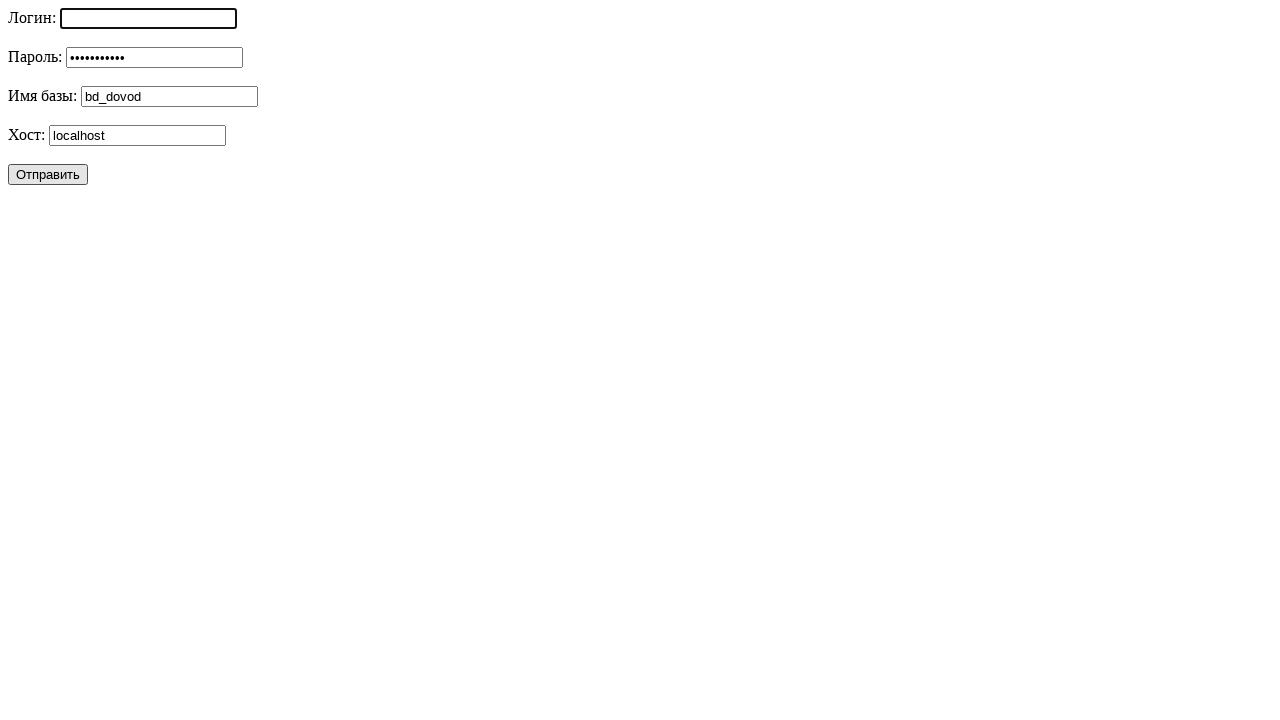

Cleared password field on #password
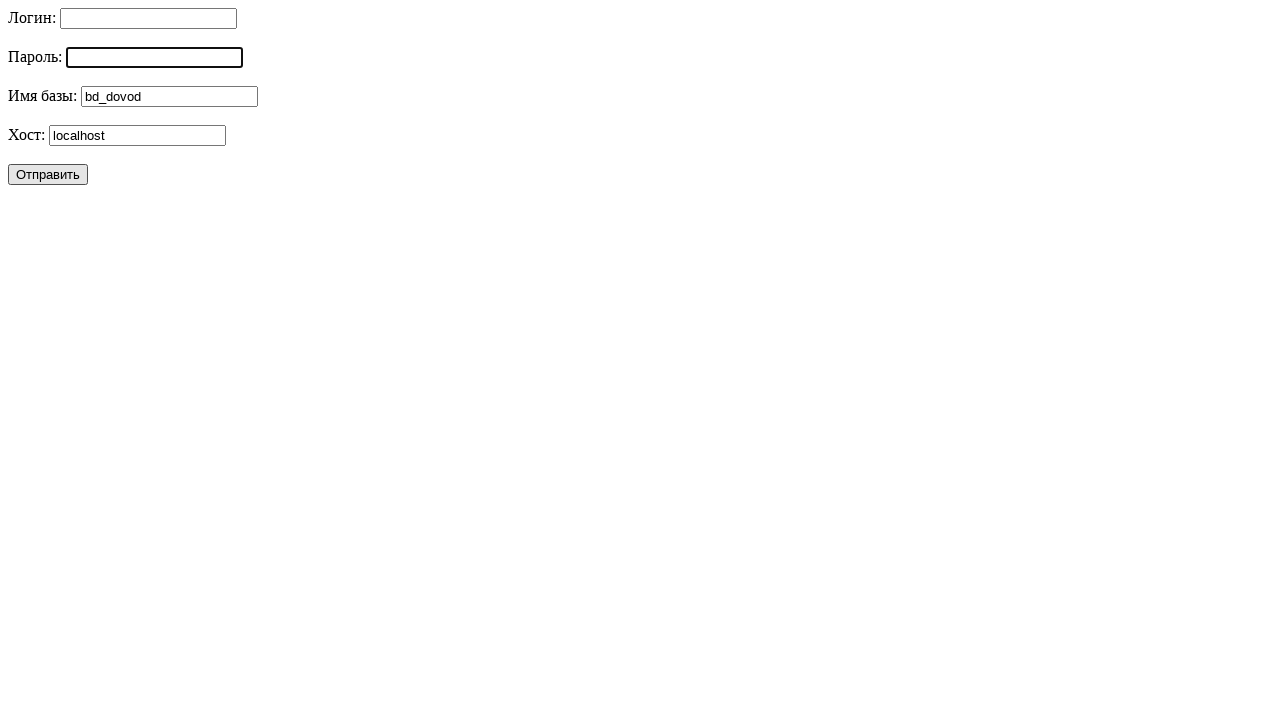

Cleared database field on #database
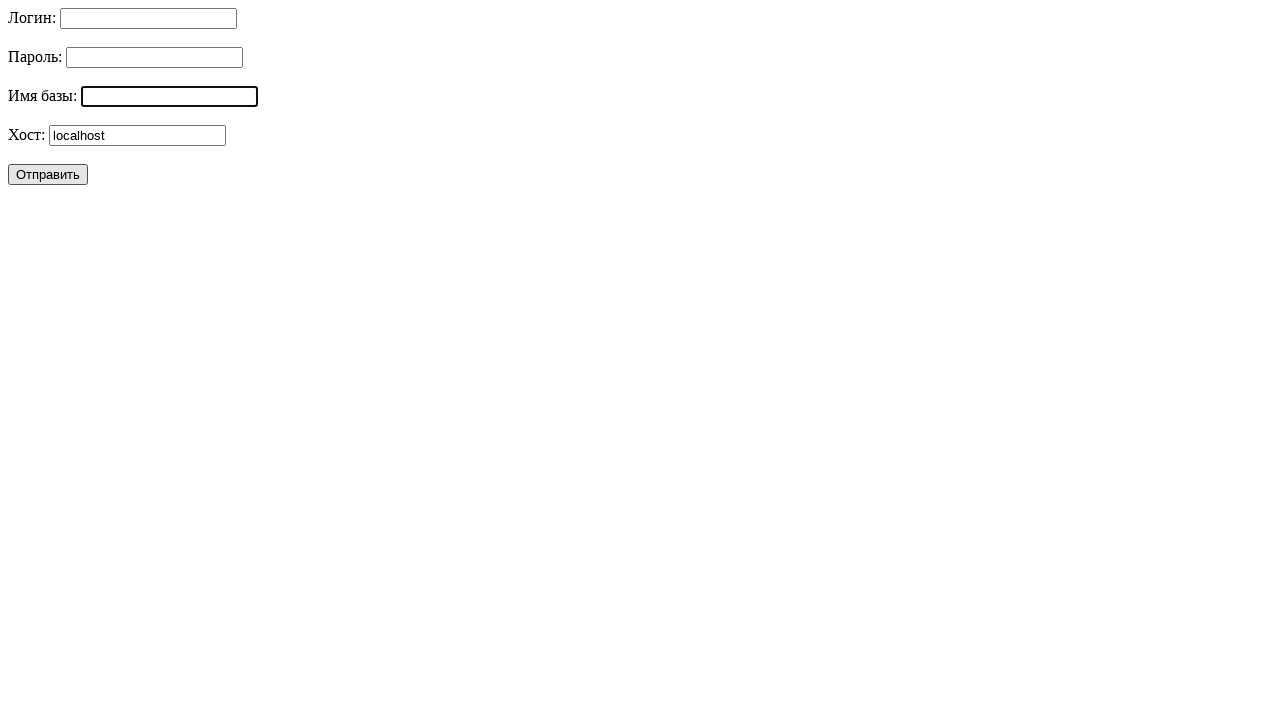

Cleared host field on #host
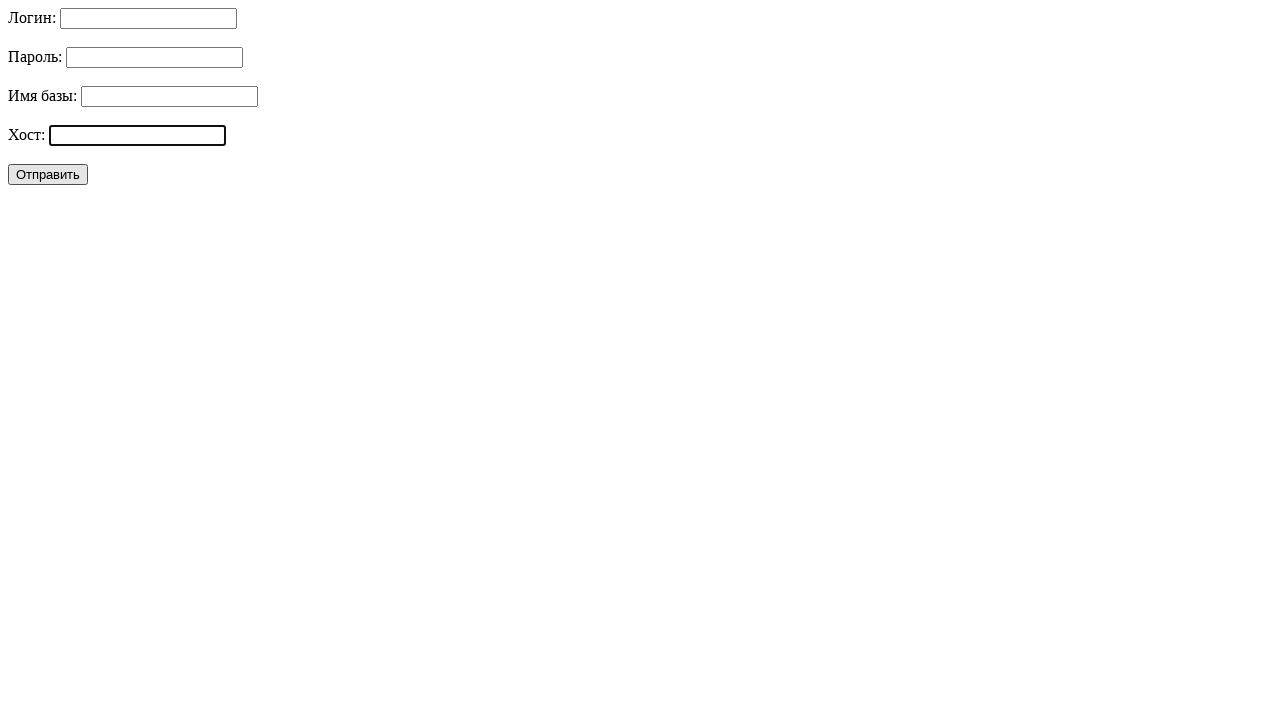

Filled host field with 'tsohlacol' on #host
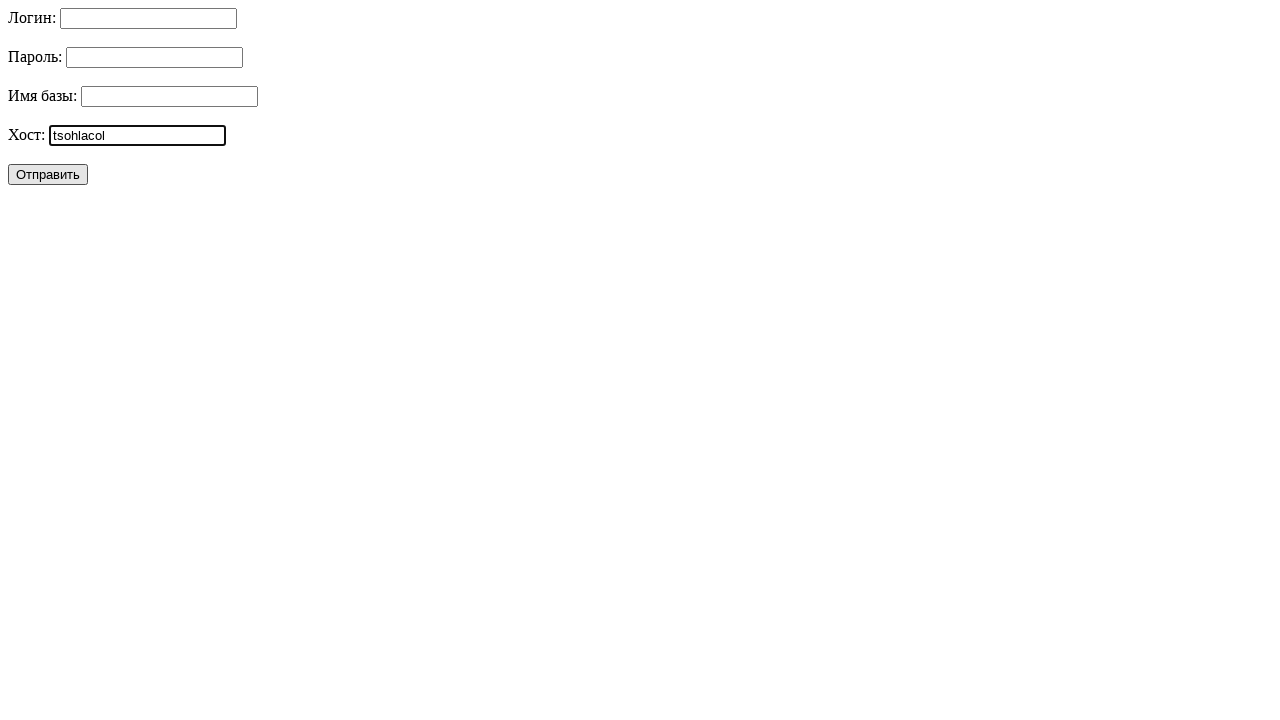

Filled database field with 'dovod_db' on #database
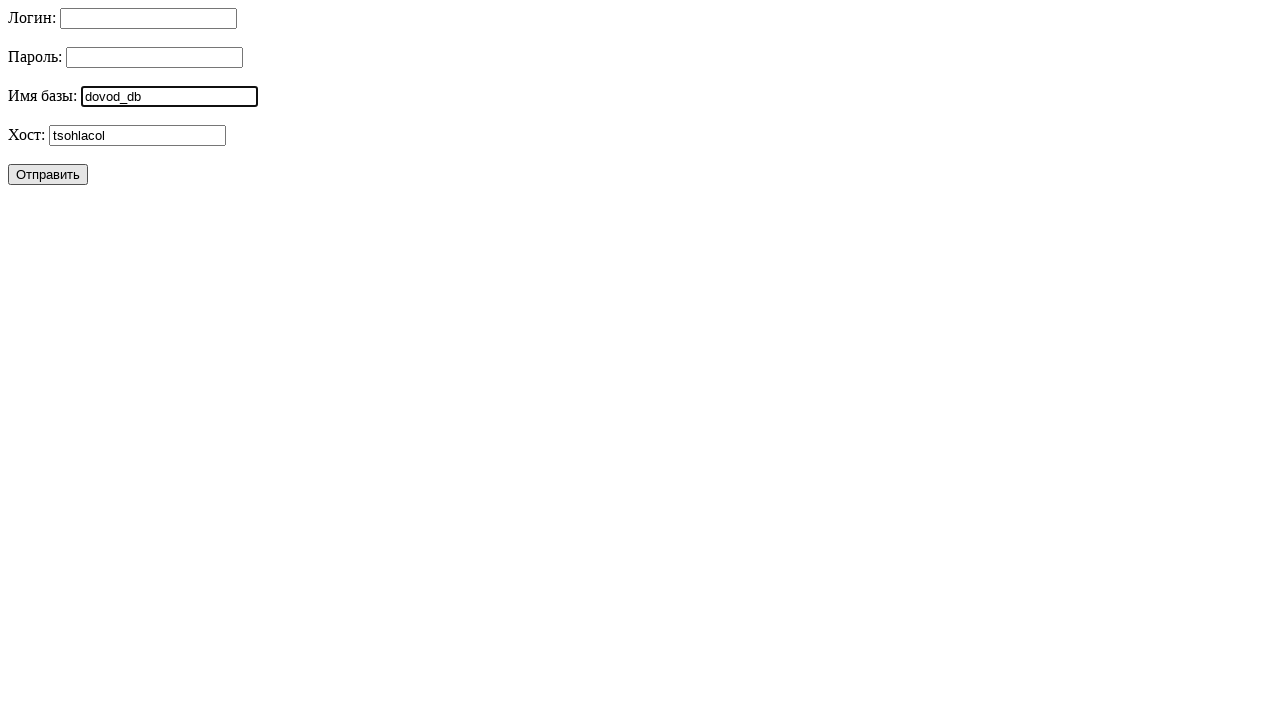

Filled password field with '321drowssap' on #password
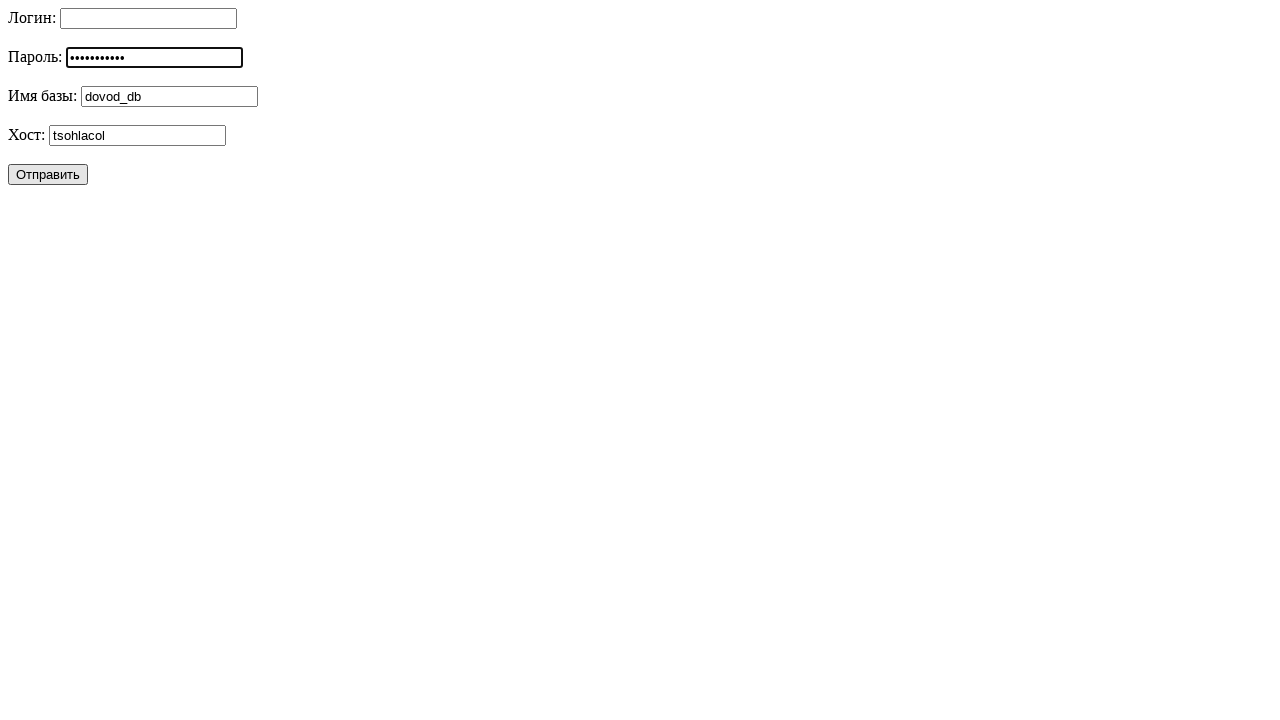

Filled login field with '321nimda' on #login
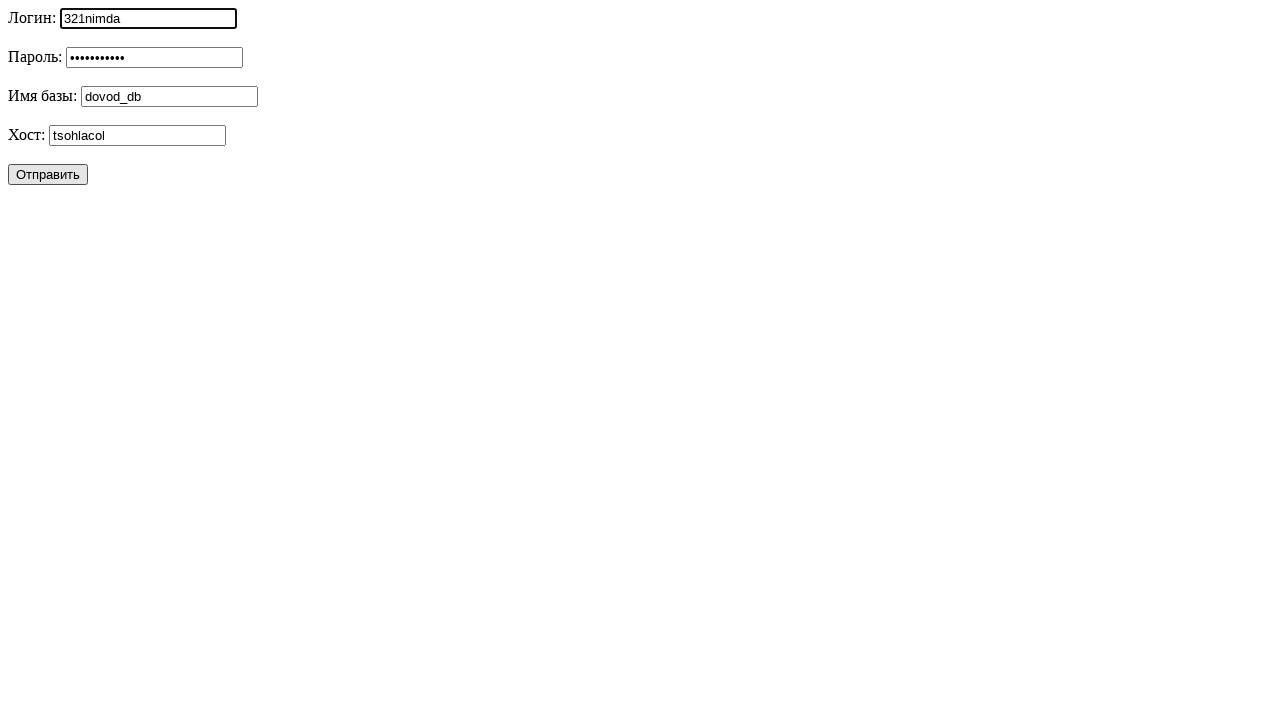

Clicked submit button to submit form with new values at (48, 174) on button[type='submit']
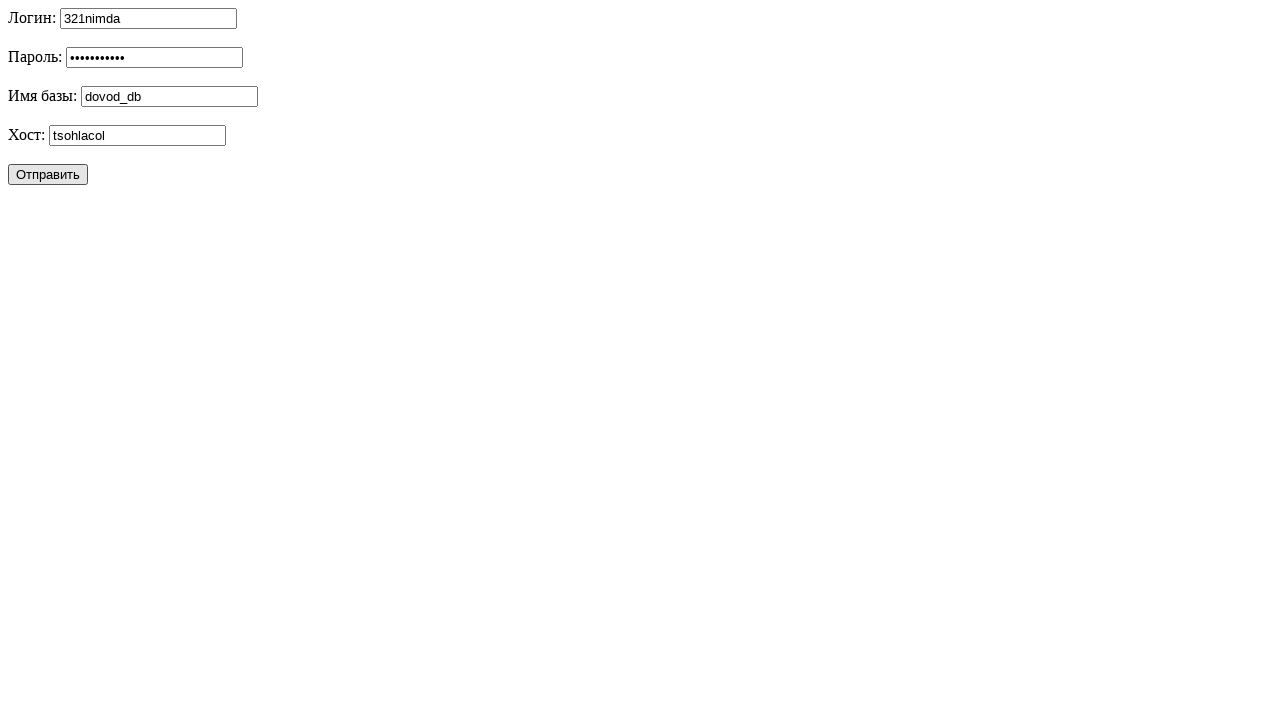

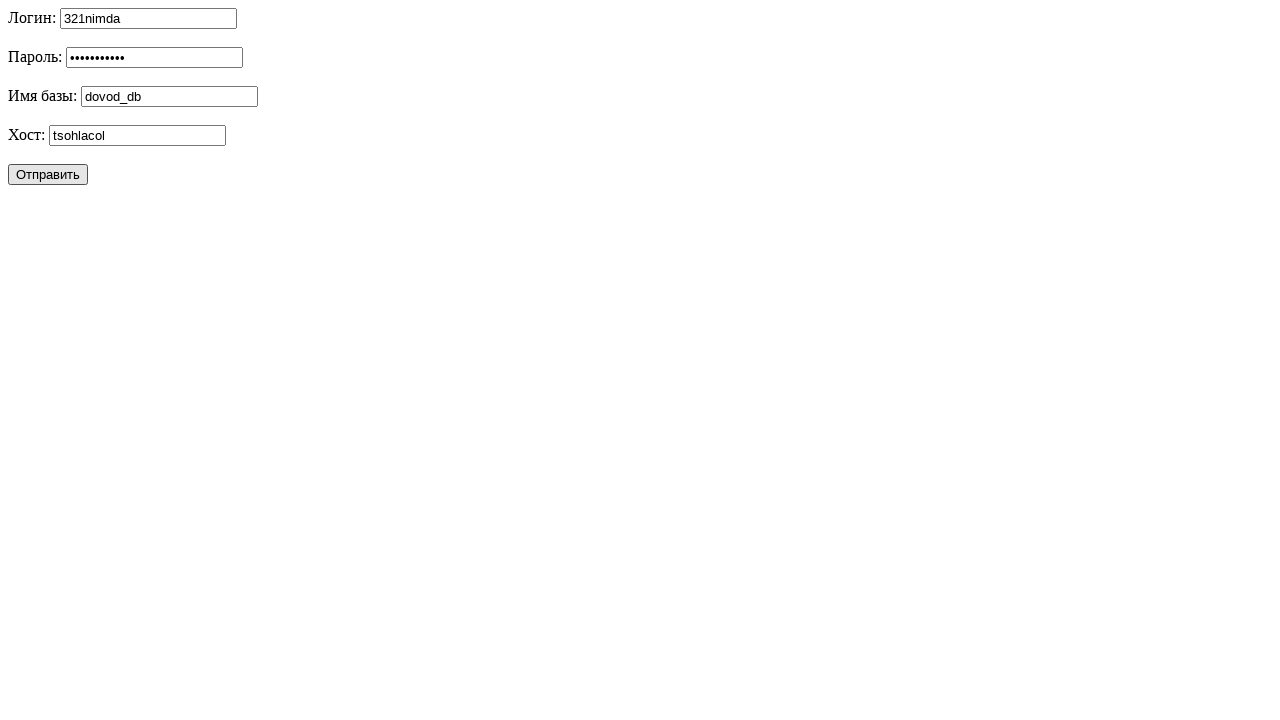